Tests double-clicking a dropdown button to verify it opens and displays the expected menu options

Starting URL: https://bonigarcia.dev/selenium-webdriver-java/dropdown-menu.html

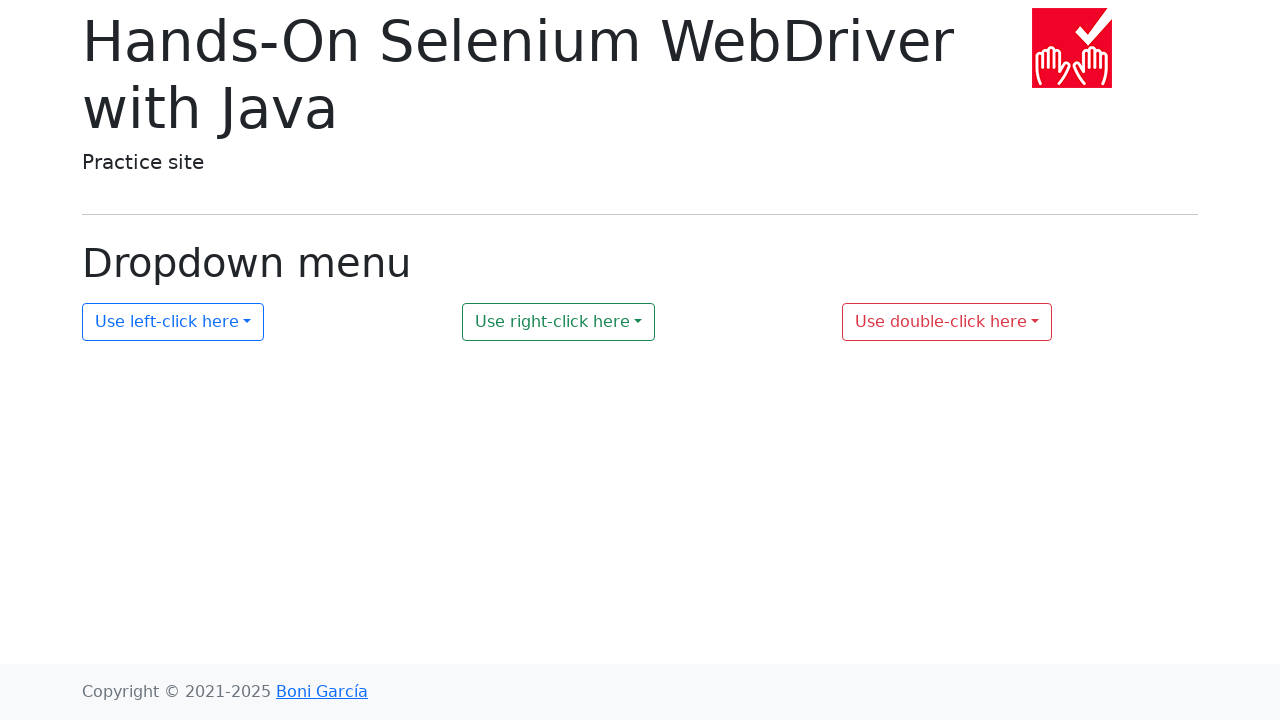

Double-clicked the dropdown button with id 'my-dropdown-3' at (947, 322) on xpath=//button[@id='my-dropdown-3']
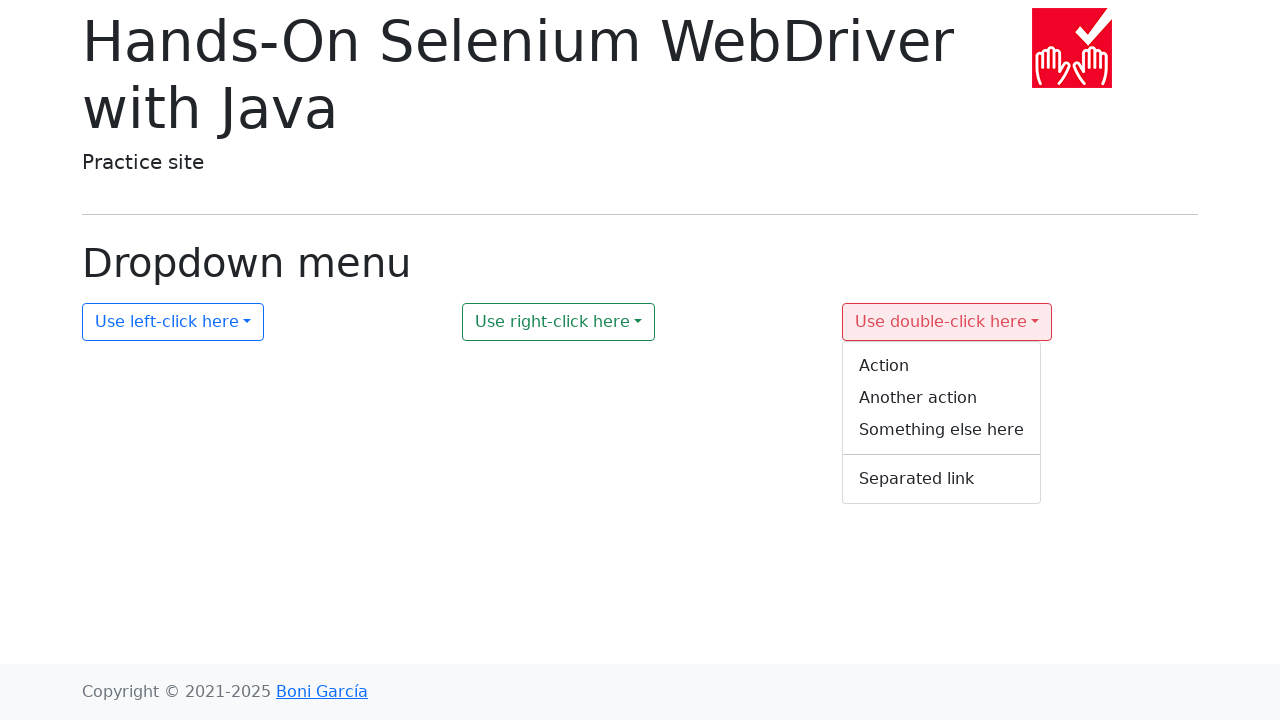

Dropdown menu became visible after double-click
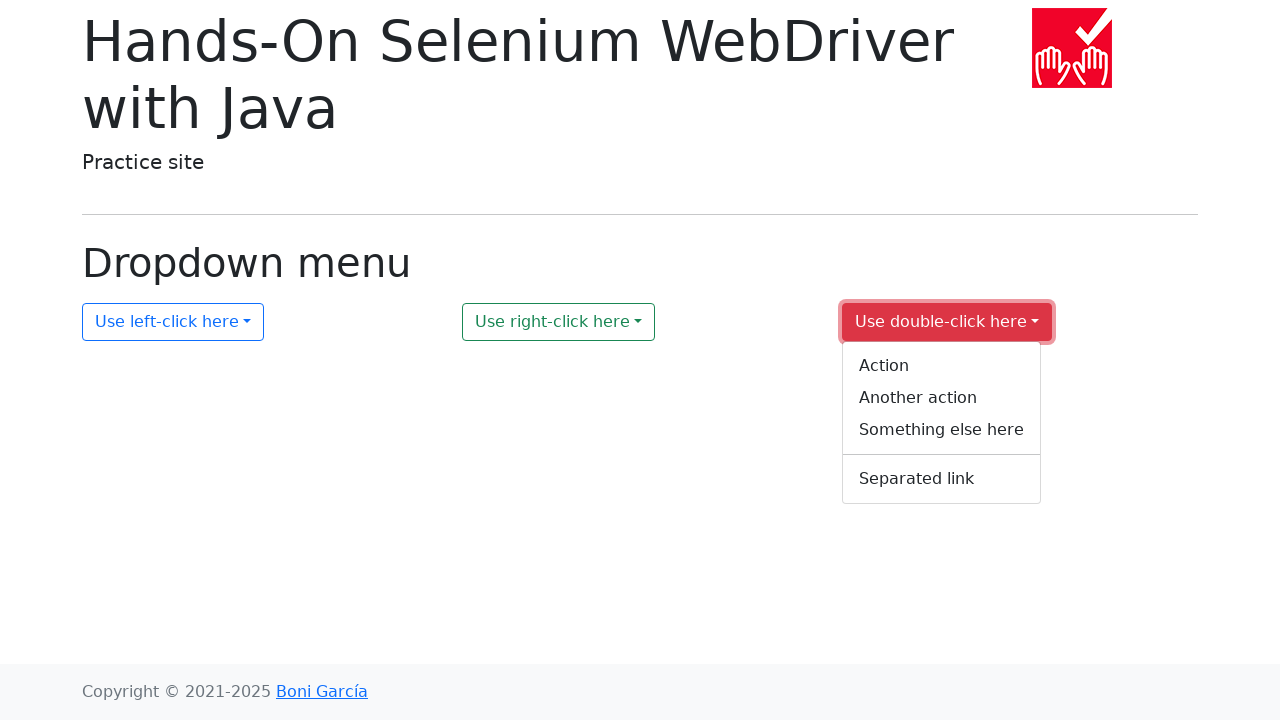

Retrieved all dropdown menu options
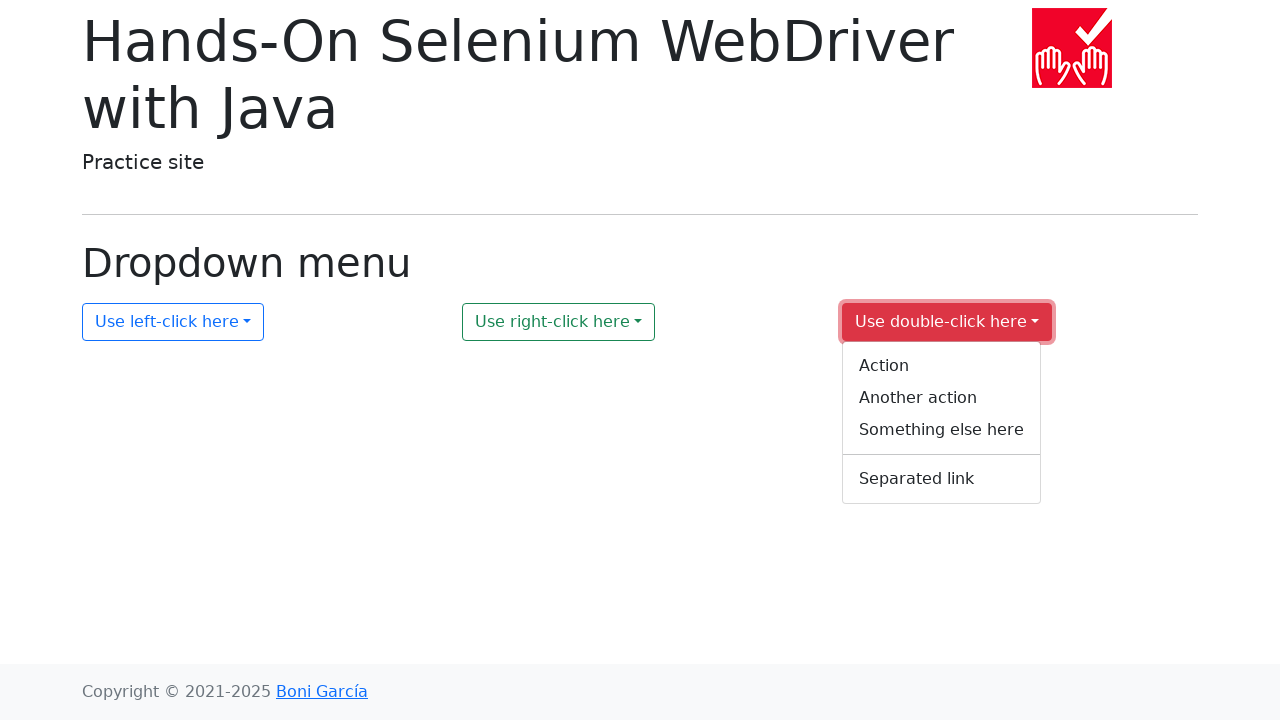

Verified dropdown options match expected values: 'Action', 'Another action', 'Something else here', 'Separated link'
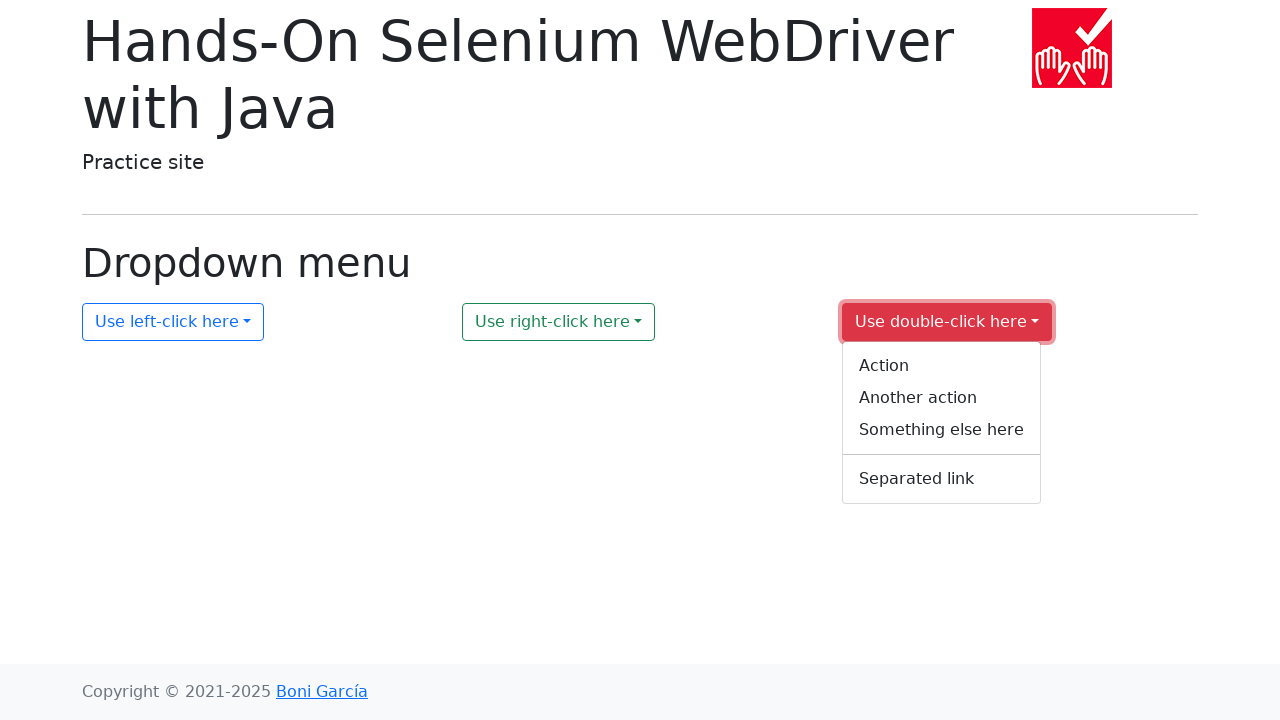

Retrieved button background color using JavaScript evaluation
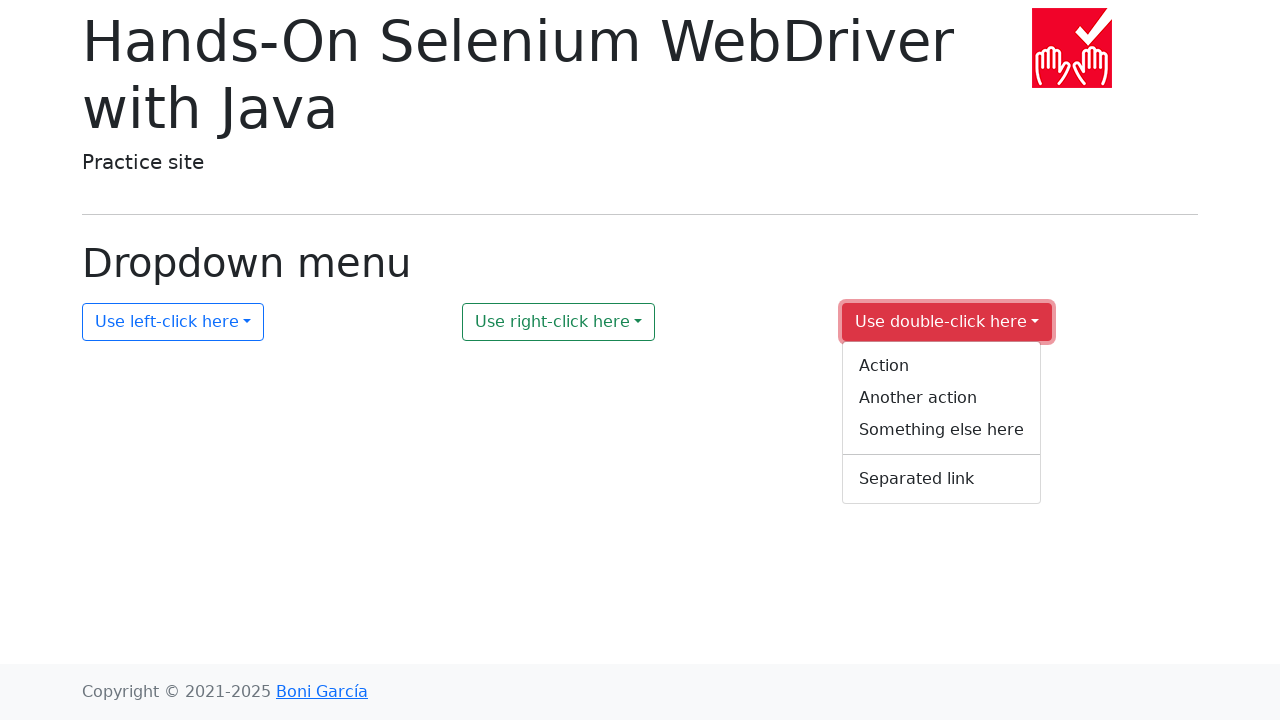

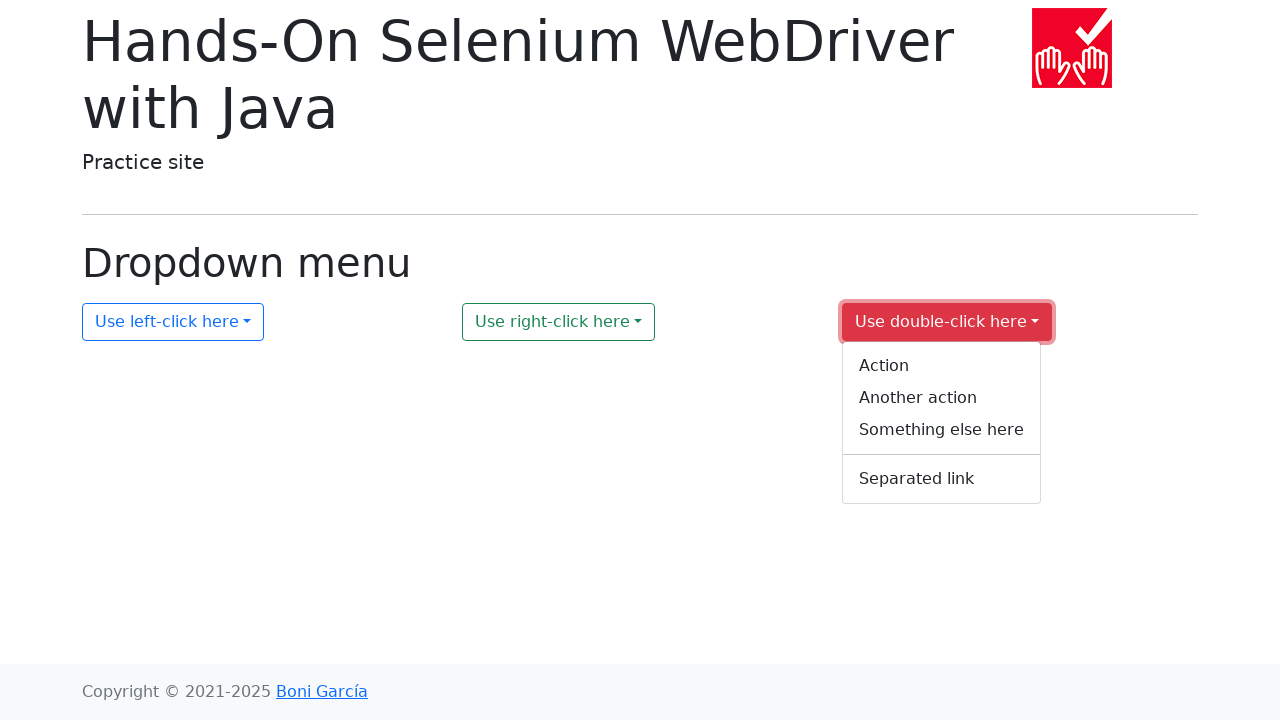